Tests alert handling functionality by clicking a button that triggers a confirm alert, waiting for the alert to appear, and then accepting it

Starting URL: http://demo.automationtesting.in/Alerts.html

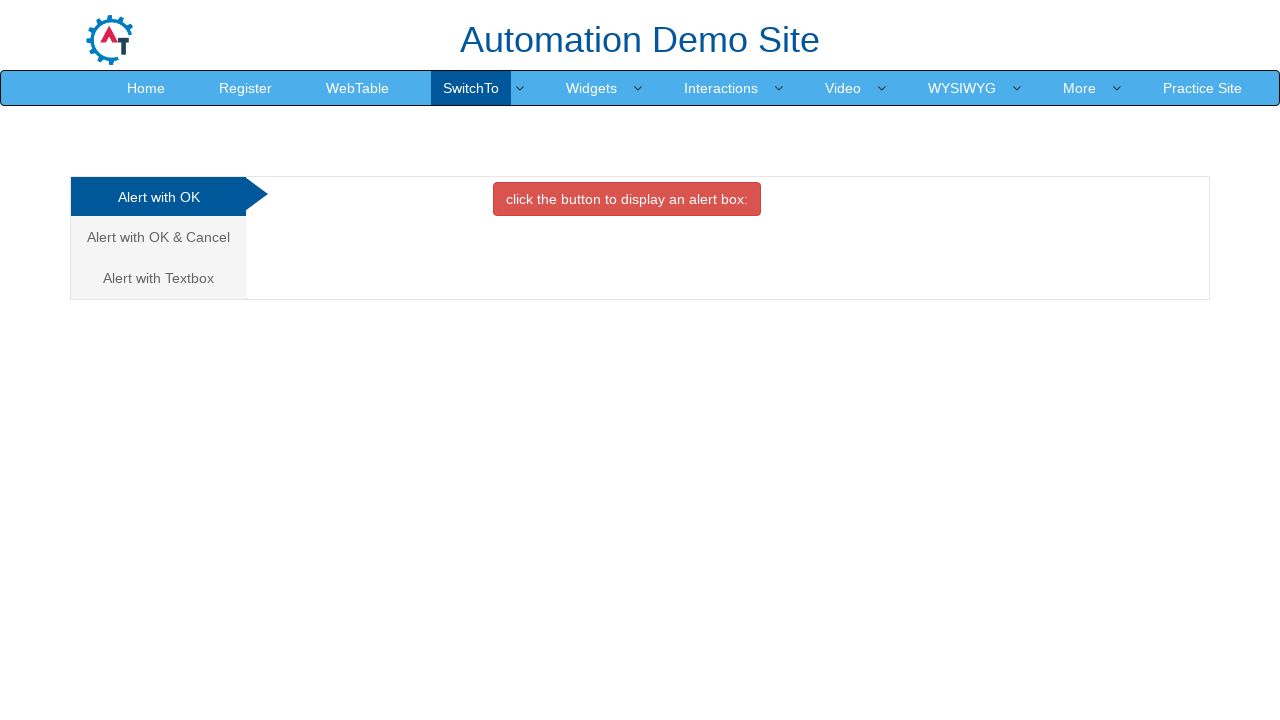

Clicked the confirm alert button at (627, 199) on button.btn.btn-danger
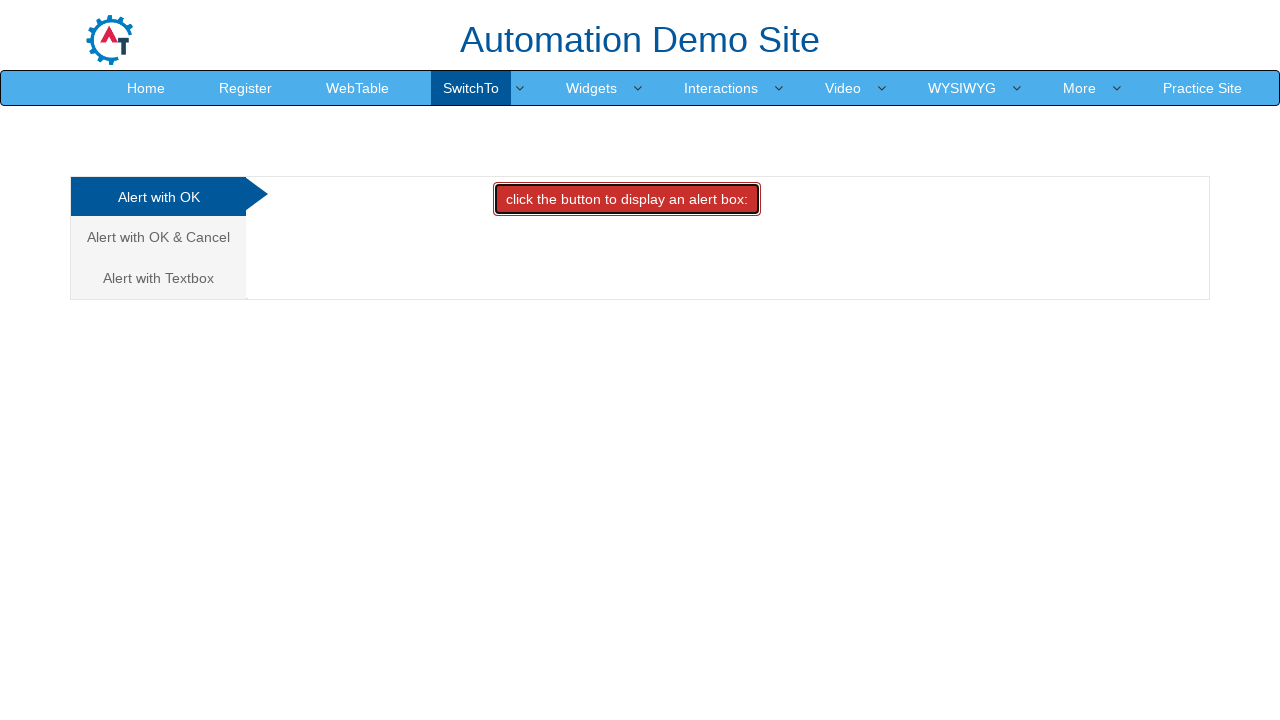

Set up dialog handler to accept alerts
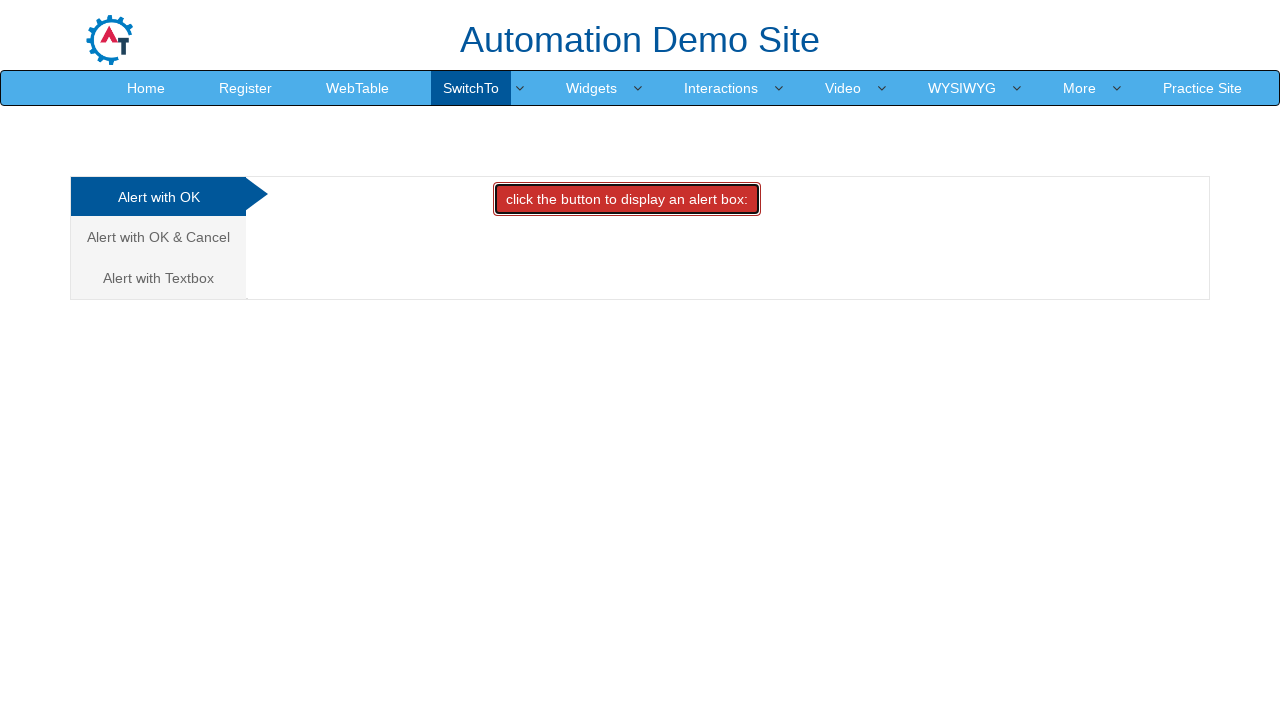

Waited 1000ms for dialog handling to complete
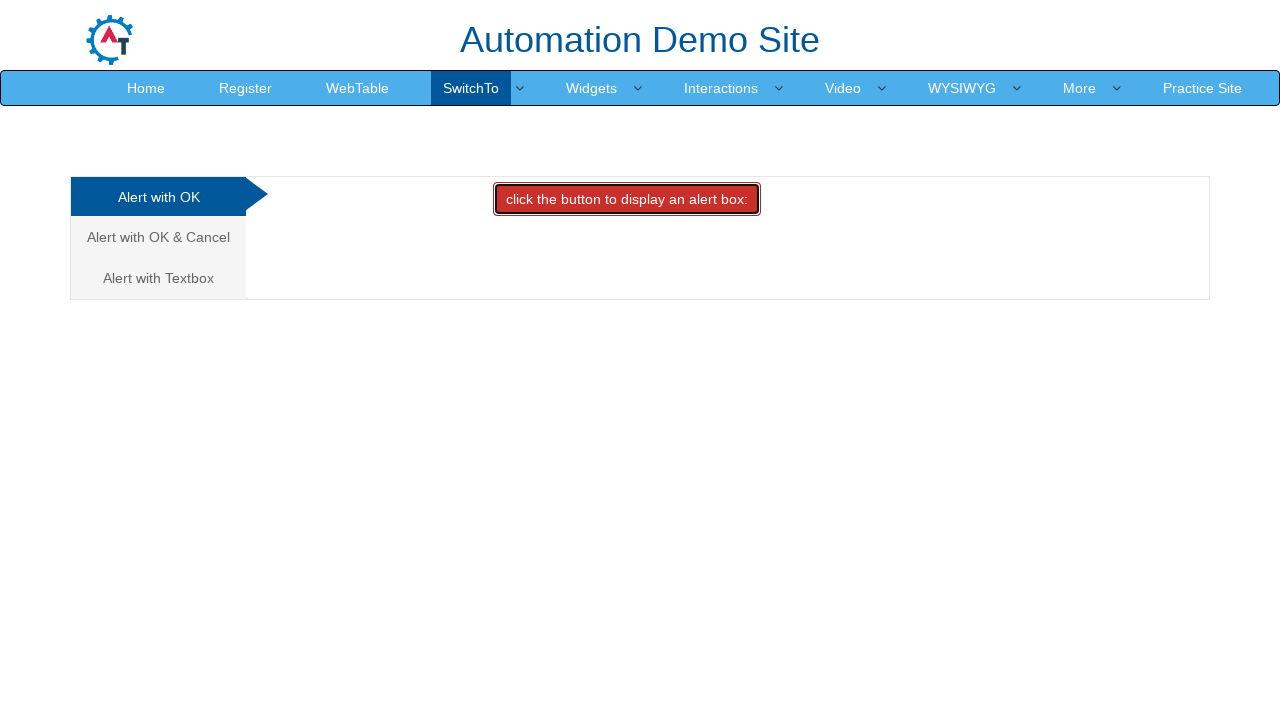

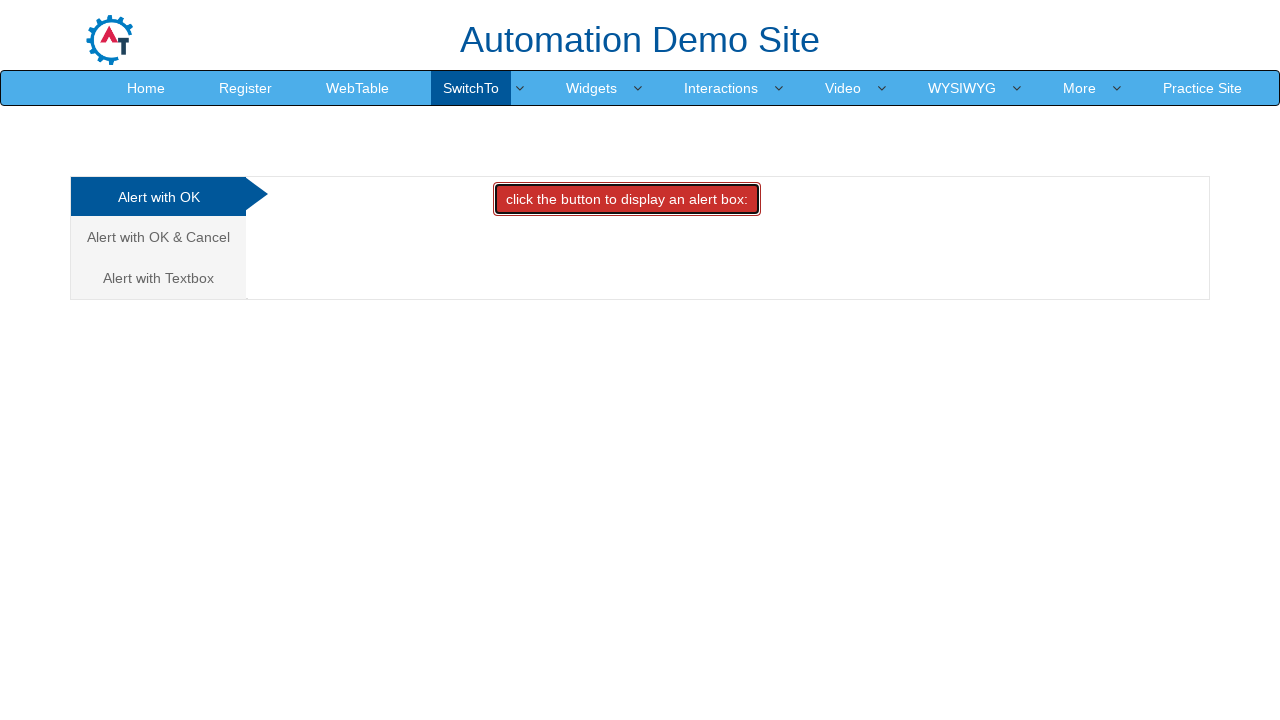